Tests various form interactions on a flight booking practice page including clicking checkboxes, radio buttons for trip type selection, and incrementing passenger count.

Starting URL: https://rahulshettyacademy.com/dropdownsPractise/

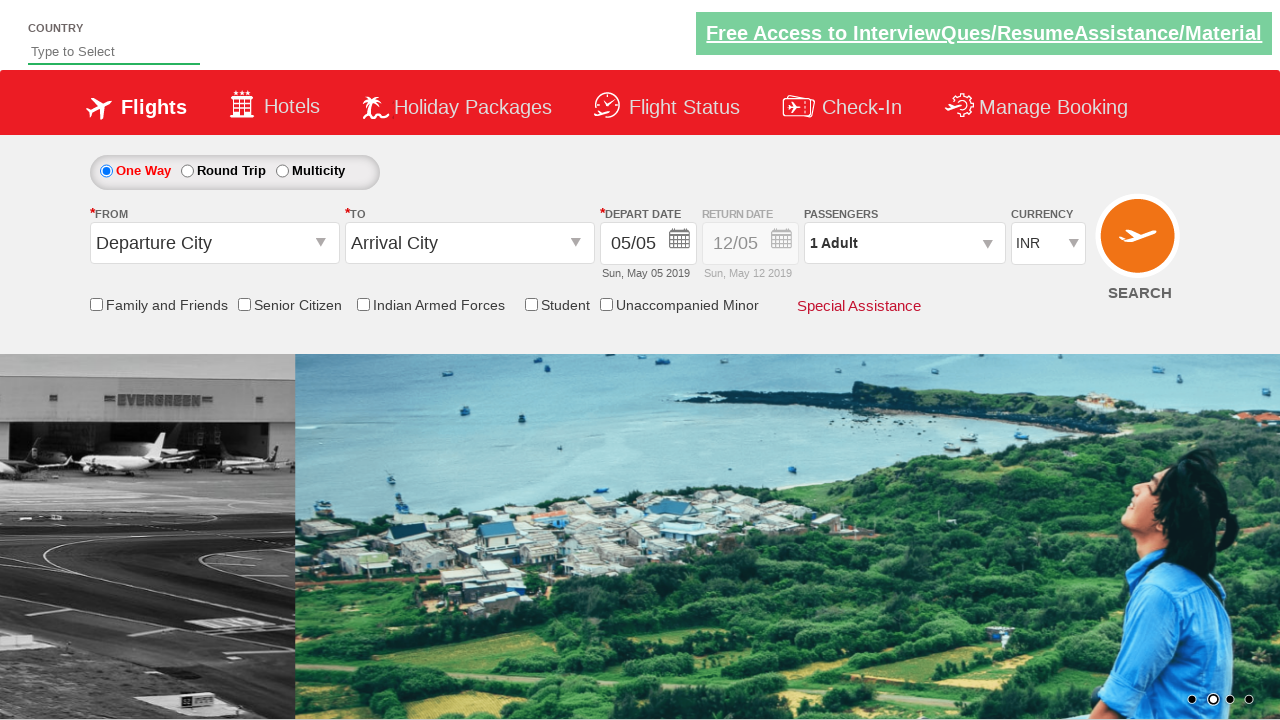

Clicked Senior Citizen Discount checkbox at (244, 304) on input[id*='SeniorCitizenDiscount']
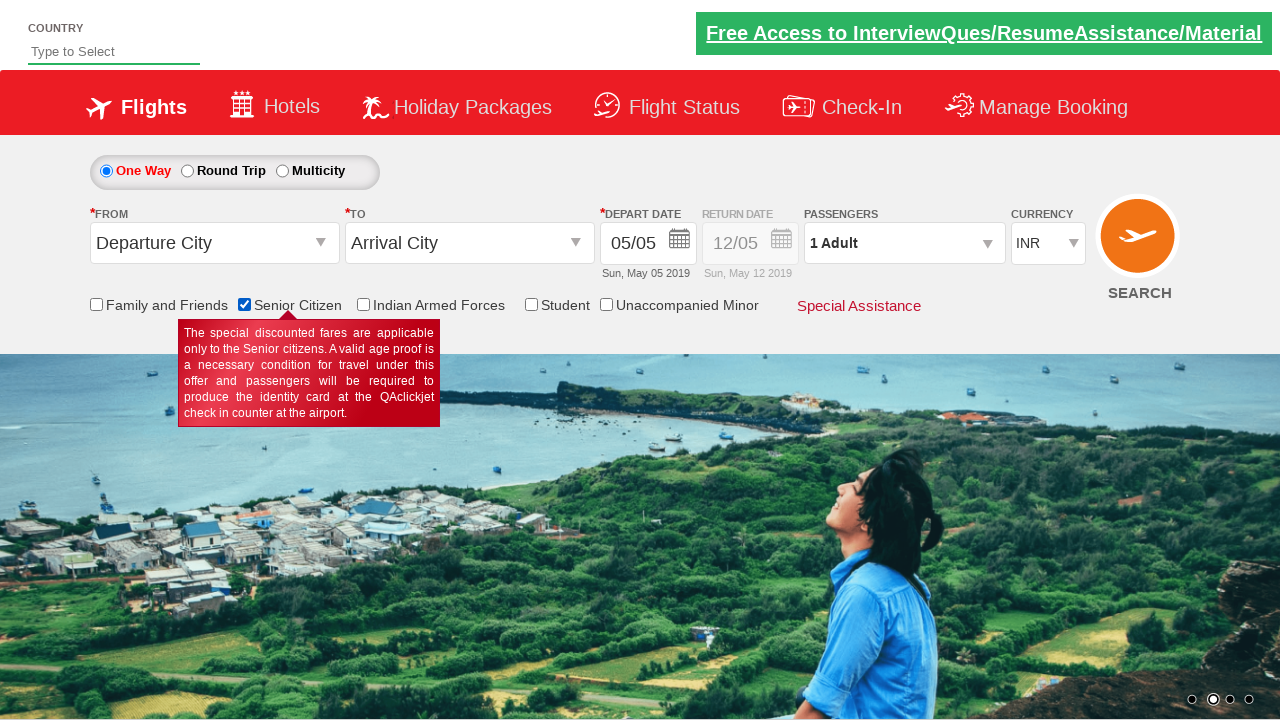

Clicked Round Trip radio button at (187, 171) on #ctl00_mainContent_rbtnl_Trip_1
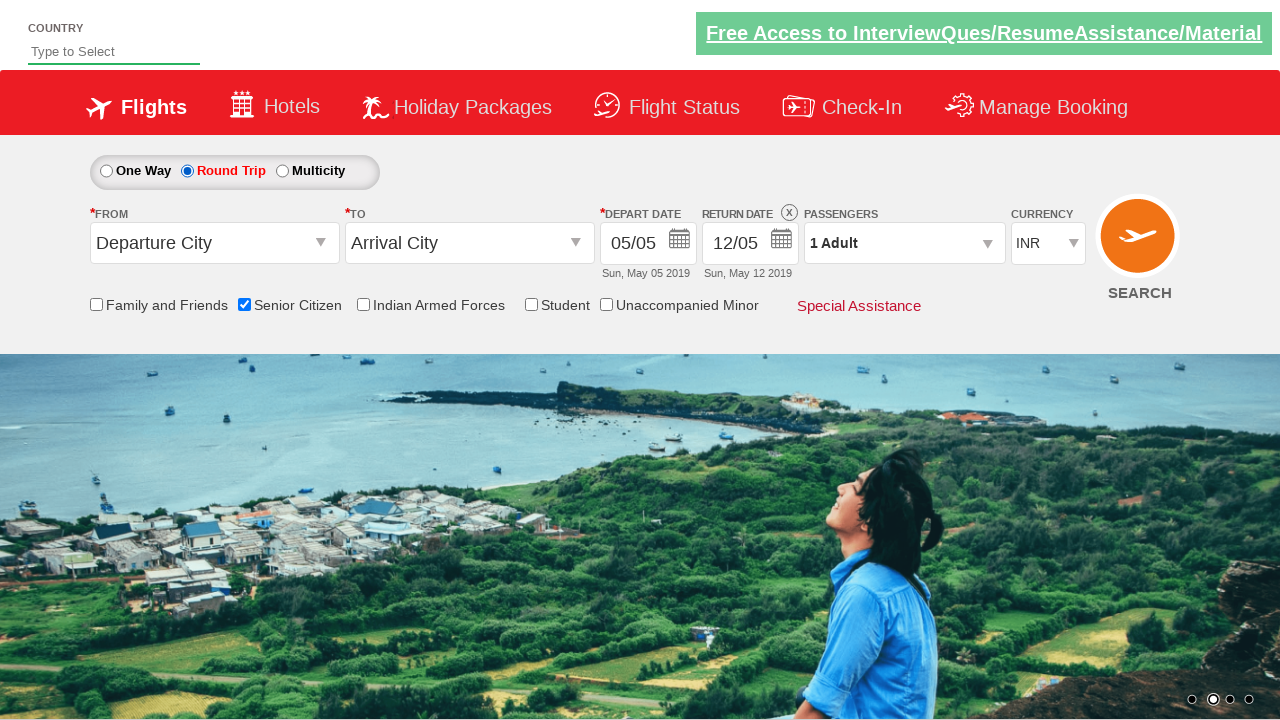

Clicked One Way radio button at (106, 171) on #ctl00_mainContent_rbtnl_Trip_0
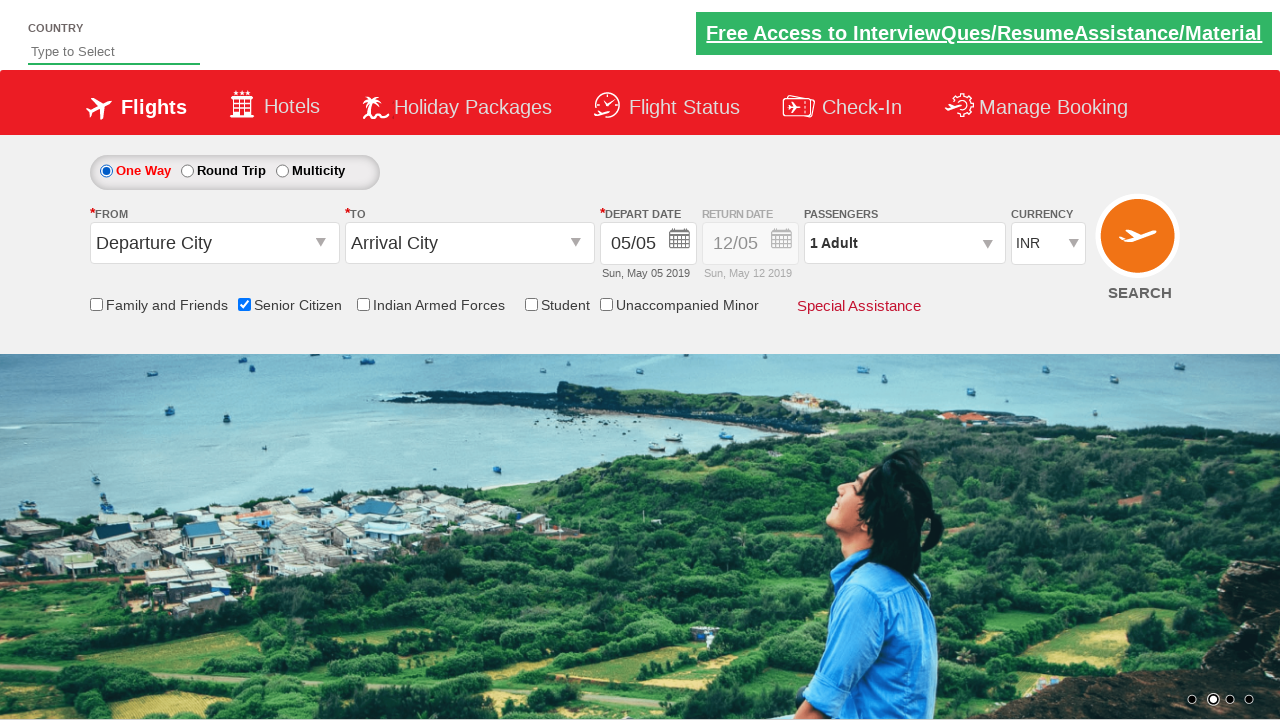

Clicked passenger info dropdown to open it at (904, 243) on #divpaxinfo
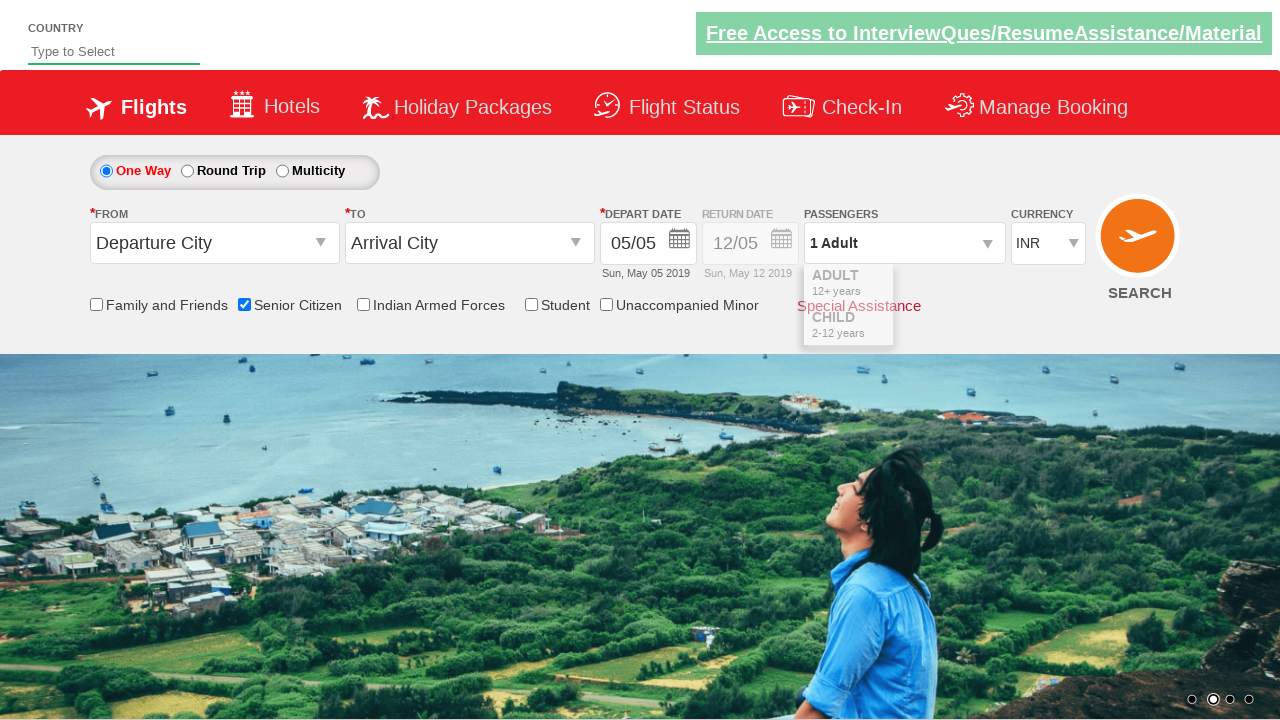

Waited 2 seconds for dropdown to be visible
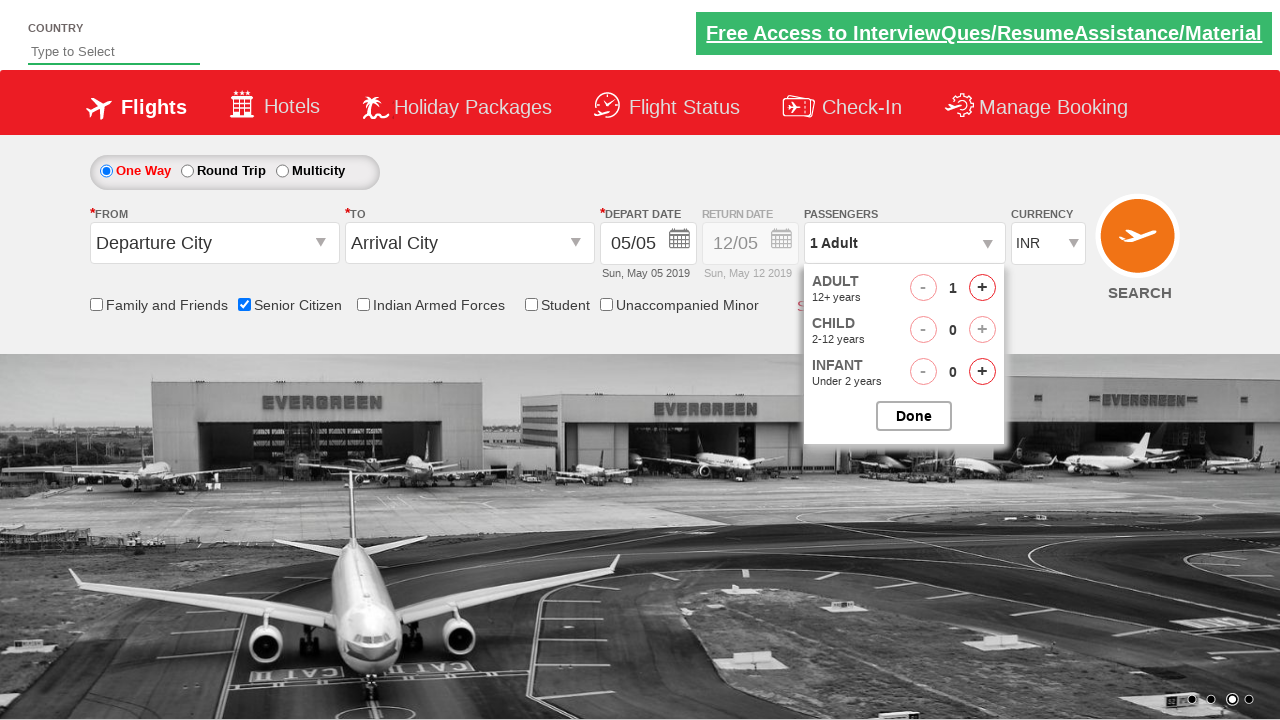

Clicked increment adult button (iteration 1 of 4) at (982, 288) on #hrefIncAdt
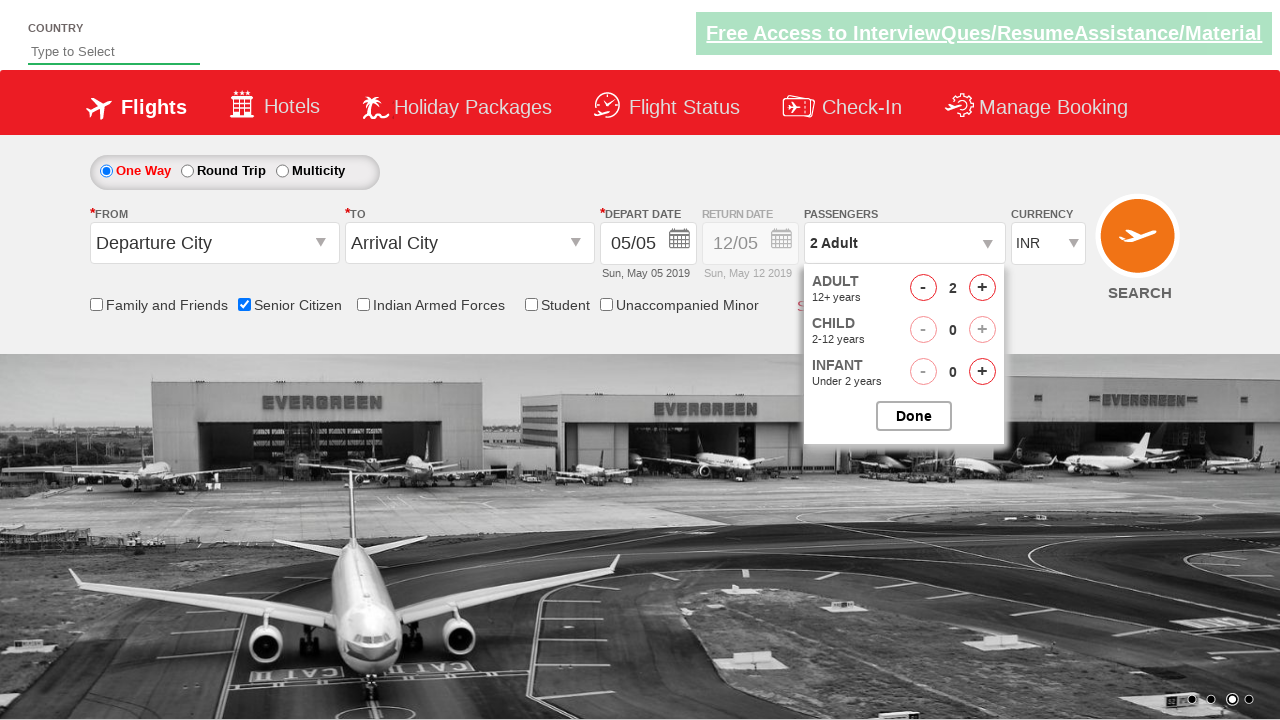

Clicked increment adult button (iteration 2 of 4) at (982, 288) on #hrefIncAdt
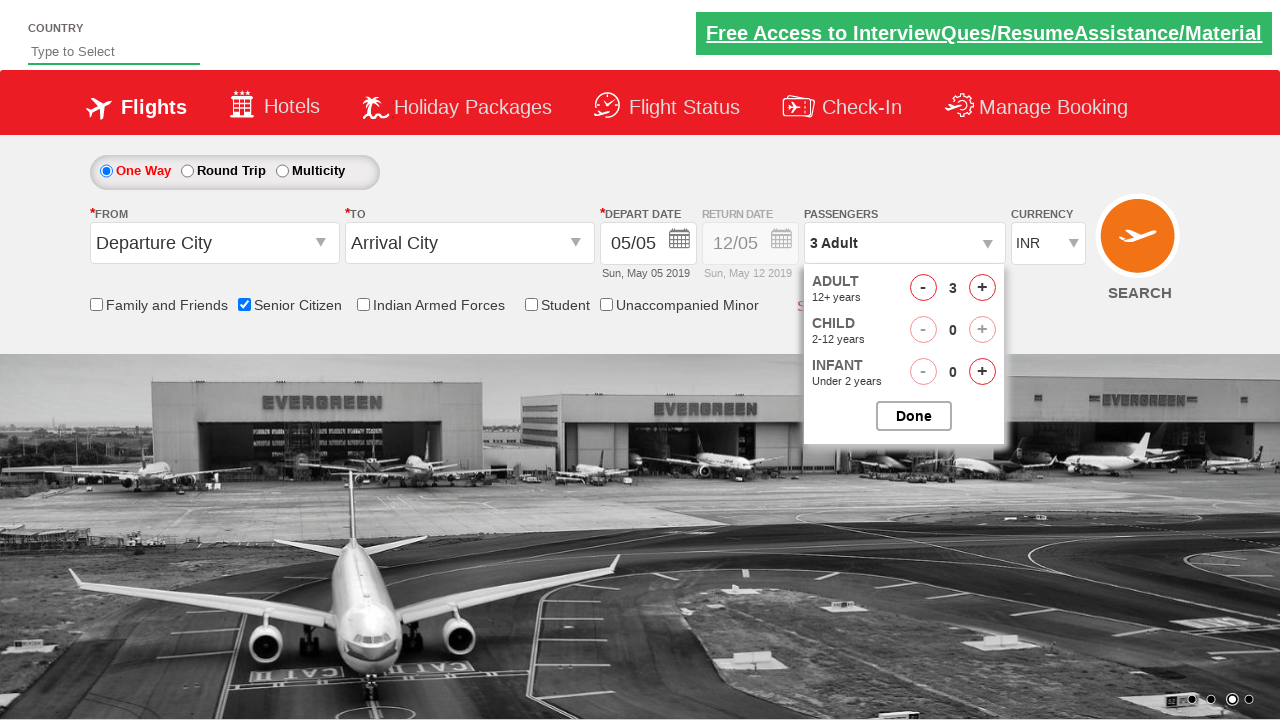

Clicked increment adult button (iteration 3 of 4) at (982, 288) on #hrefIncAdt
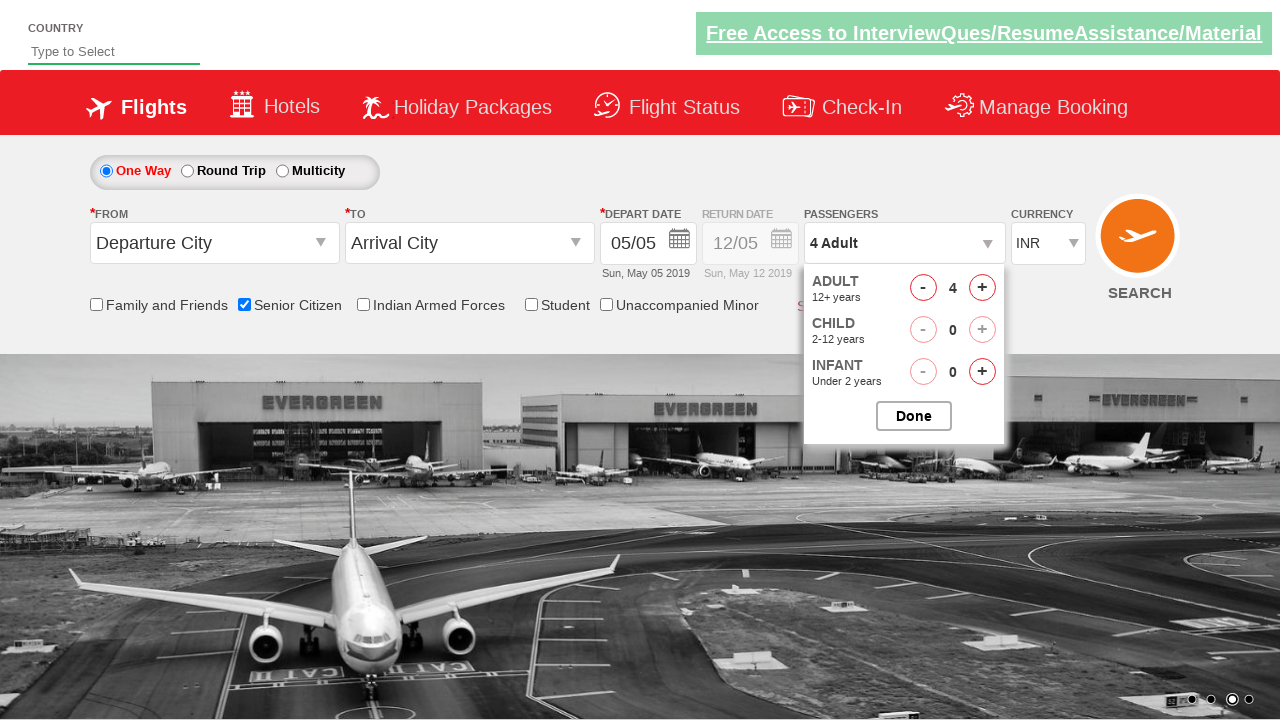

Clicked increment adult button (iteration 4 of 4) at (982, 288) on #hrefIncAdt
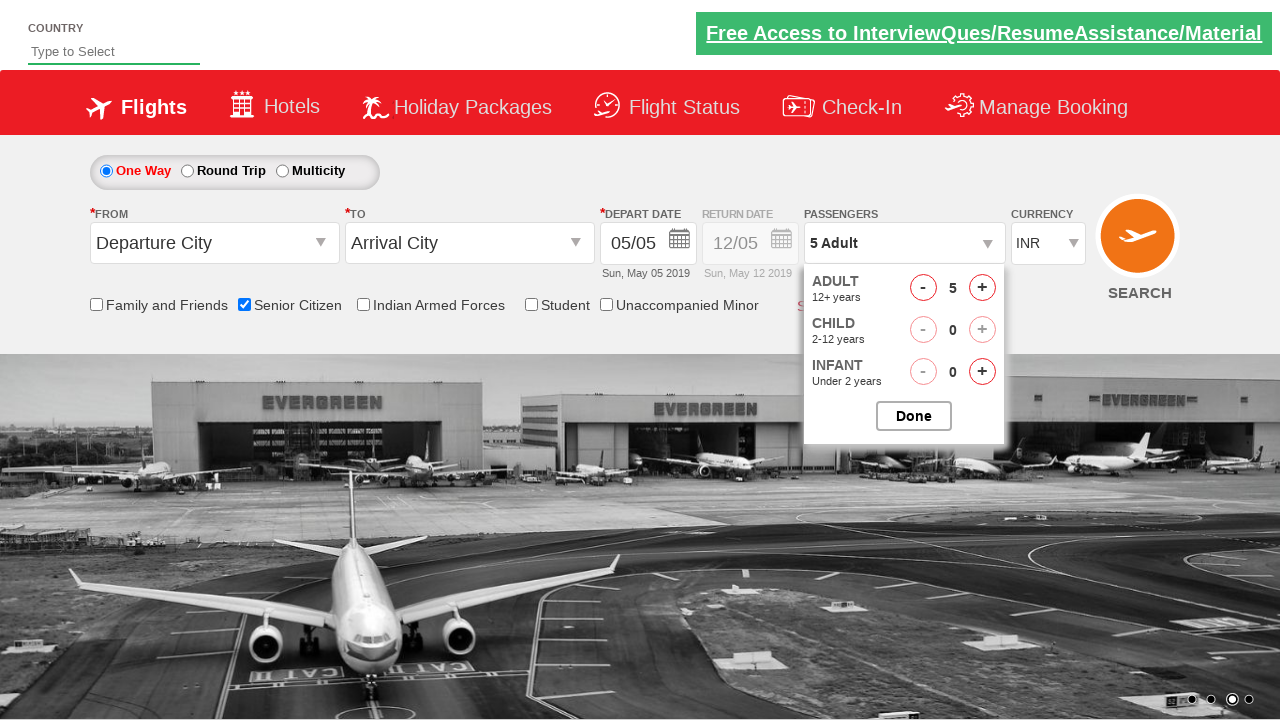

Clicked to close passenger options dropdown at (914, 416) on #btnclosepaxoption
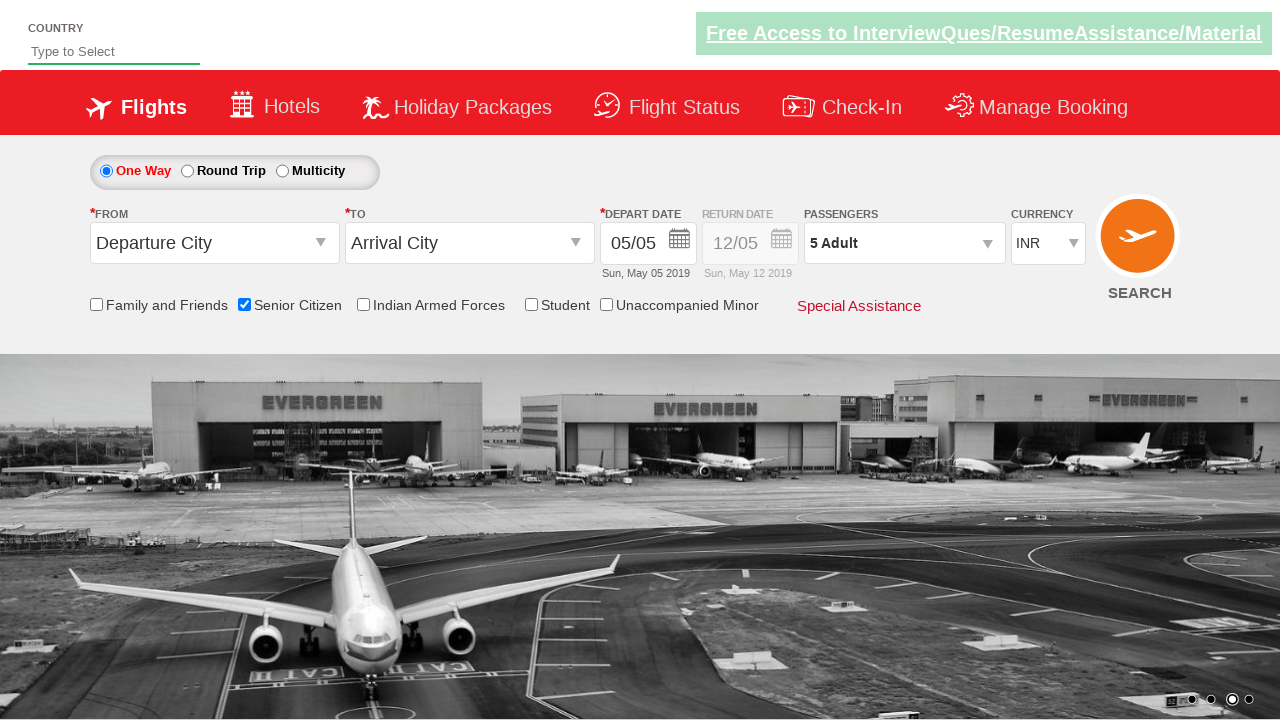

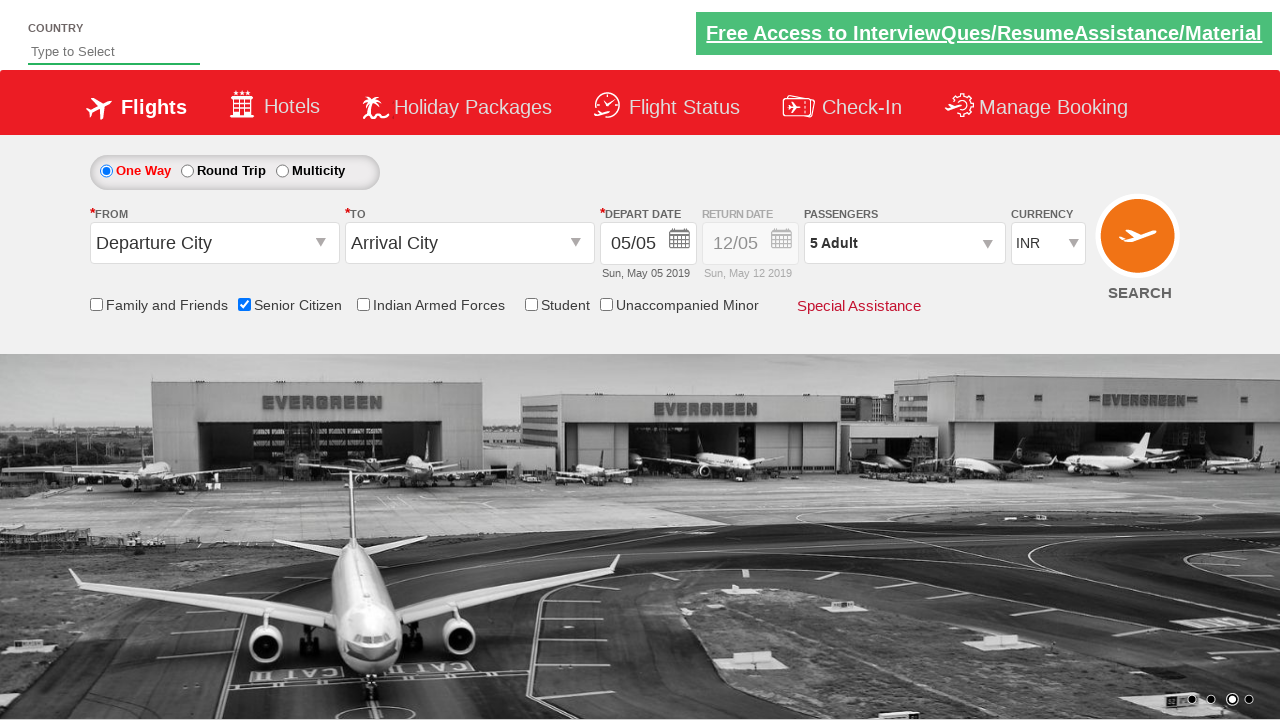